Tests that the Clear completed button displays the correct text

Starting URL: https://demo.playwright.dev/todomvc

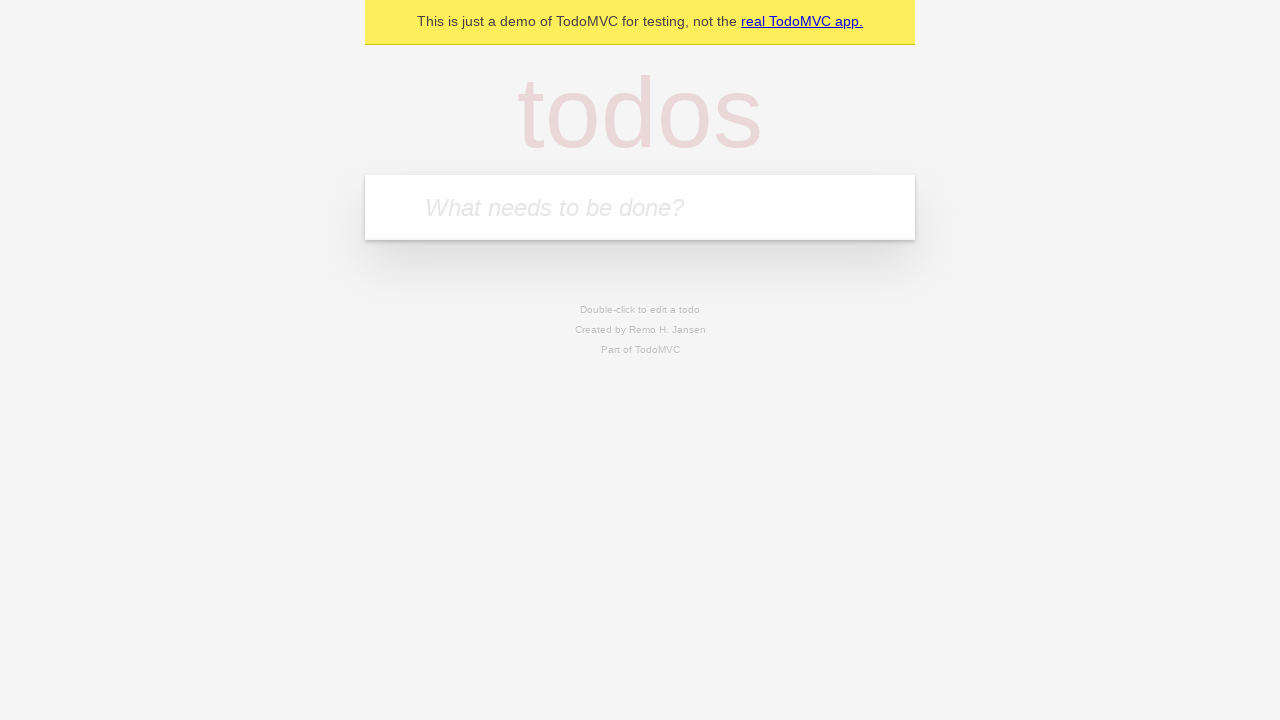

Filled todo input with 'buy some cheese' on internal:attr=[placeholder="What needs to be done?"i]
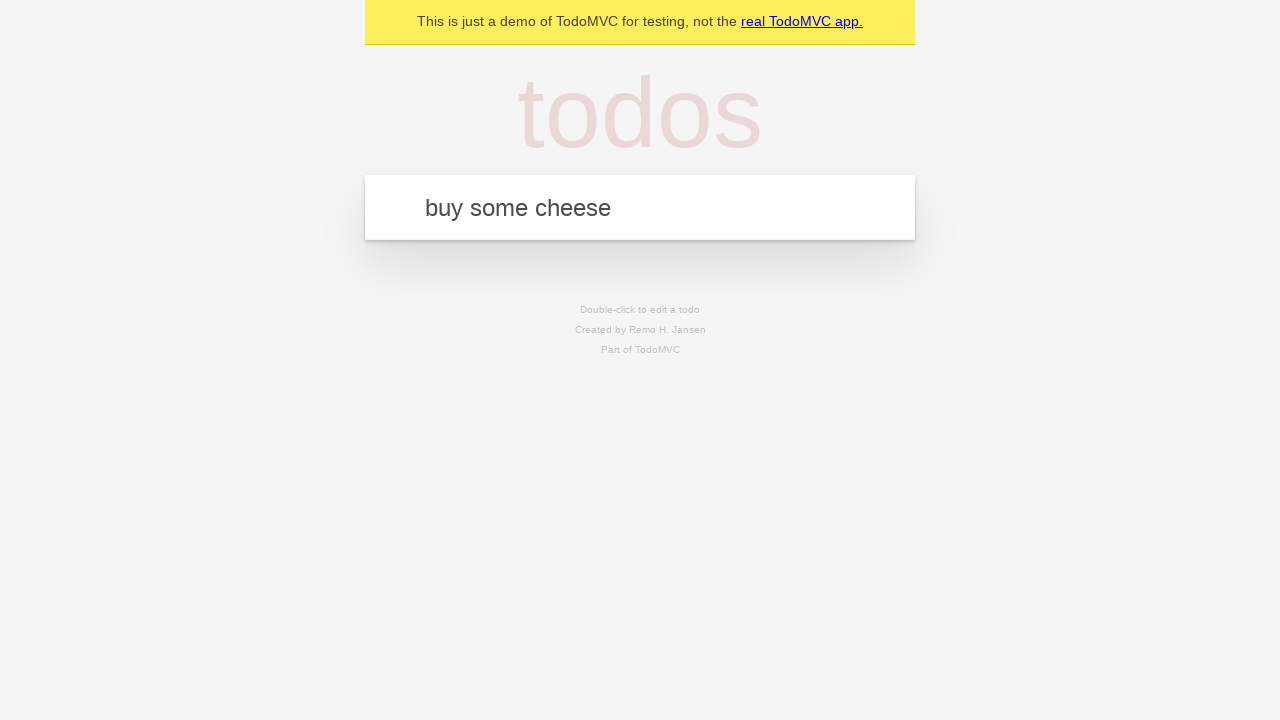

Pressed Enter to add first todo on internal:attr=[placeholder="What needs to be done?"i]
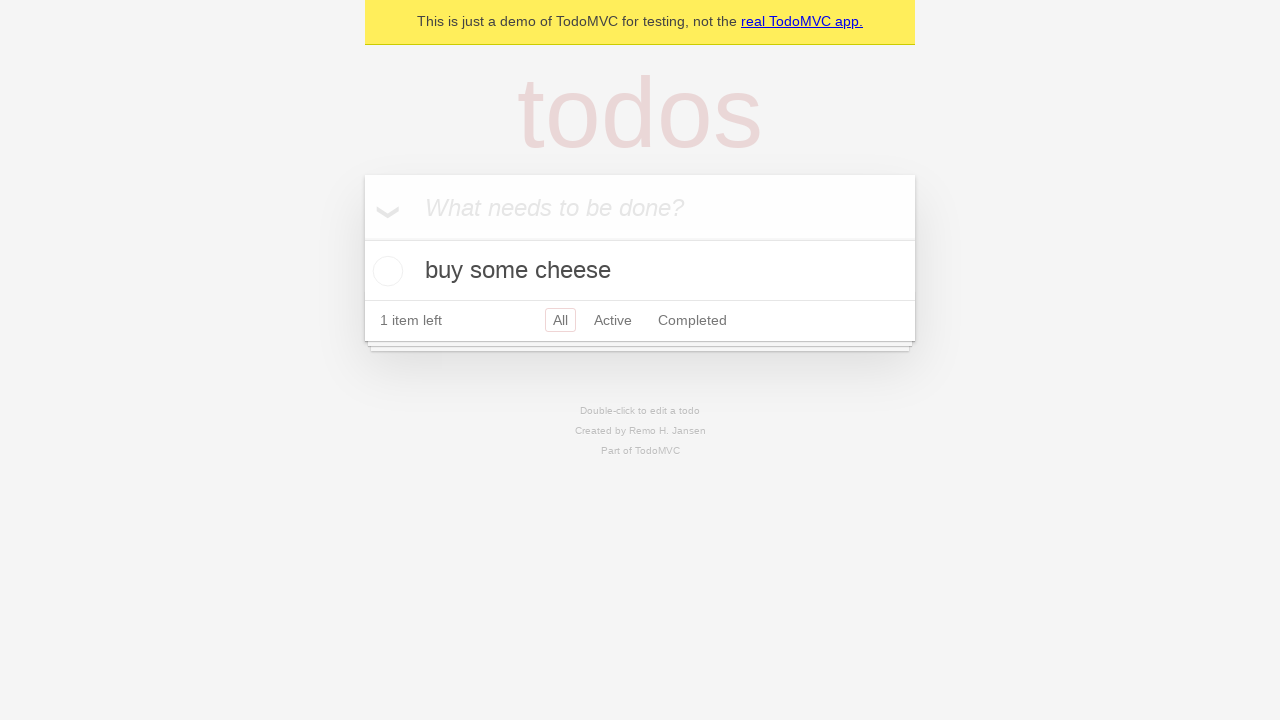

Filled todo input with 'feed the cat' on internal:attr=[placeholder="What needs to be done?"i]
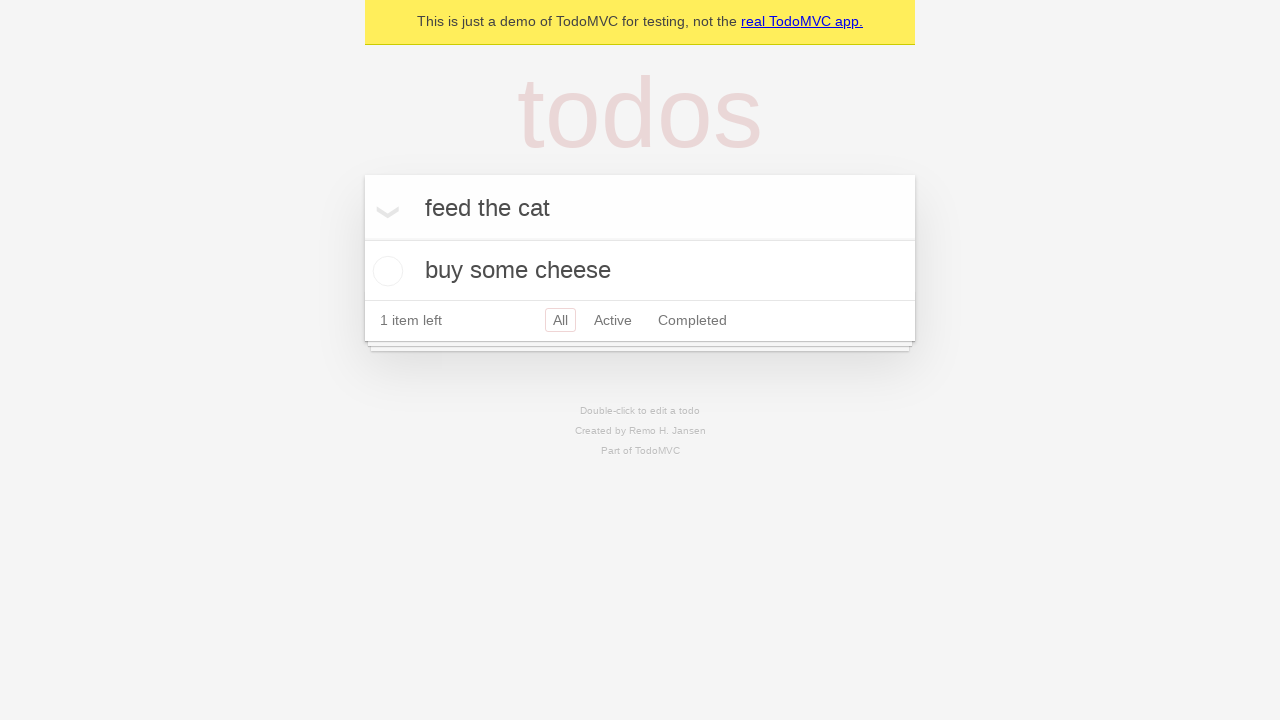

Pressed Enter to add second todo on internal:attr=[placeholder="What needs to be done?"i]
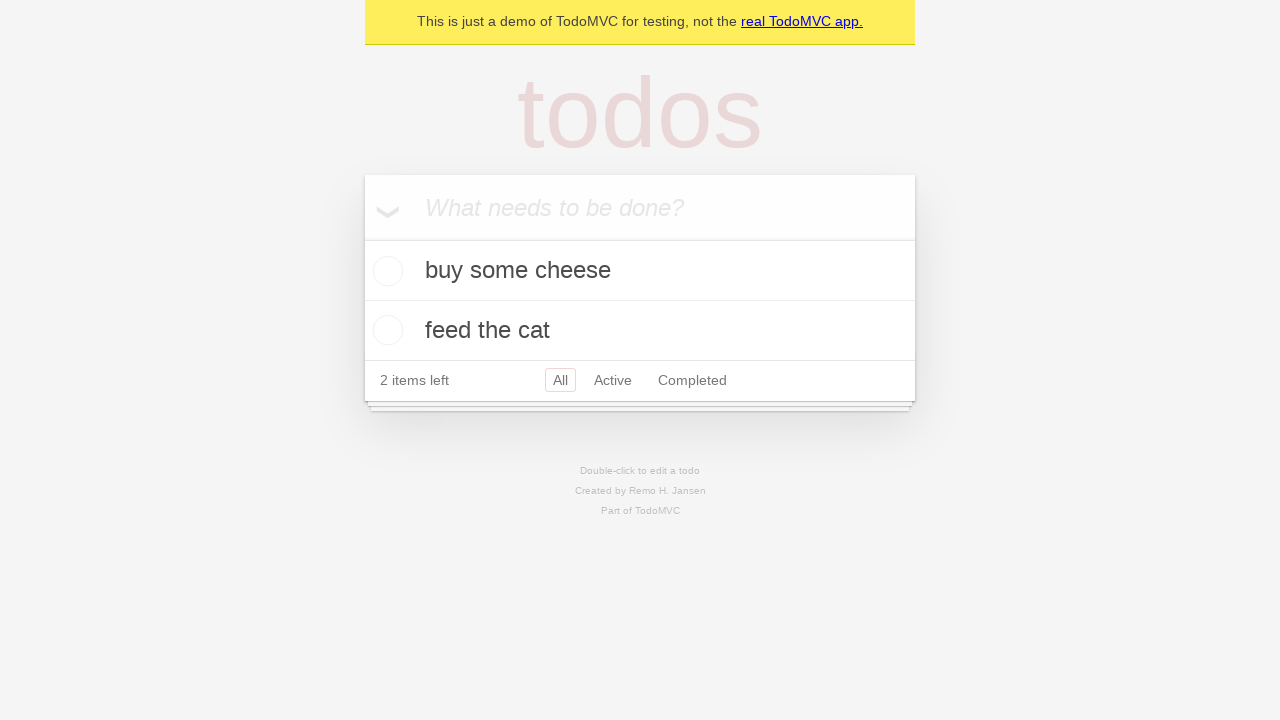

Filled todo input with 'book a doctors appointment' on internal:attr=[placeholder="What needs to be done?"i]
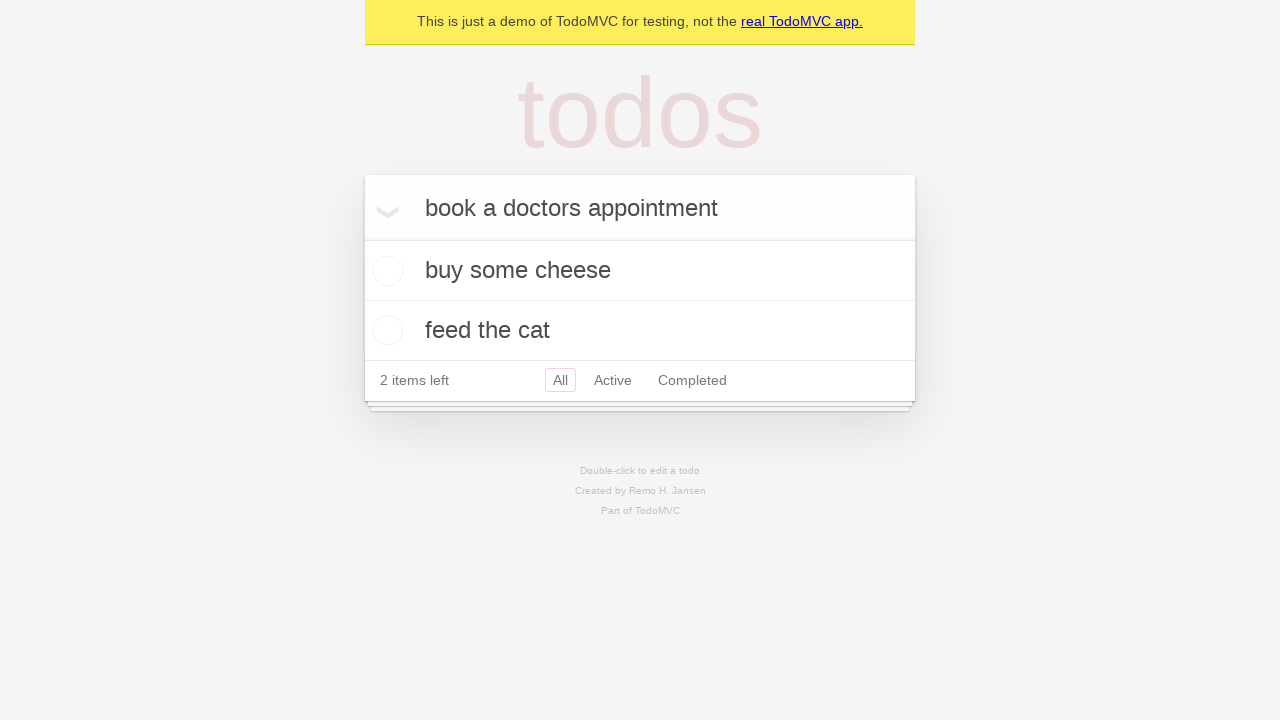

Pressed Enter to add third todo on internal:attr=[placeholder="What needs to be done?"i]
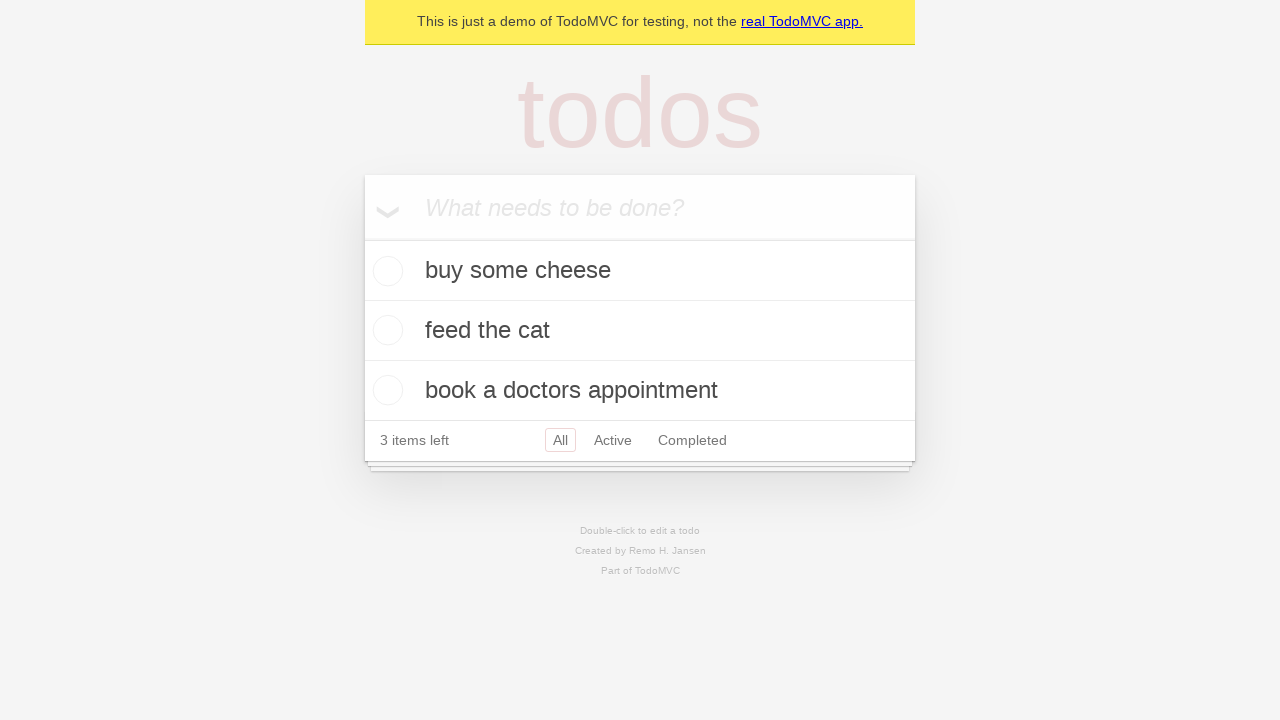

Waited for todo items to appear
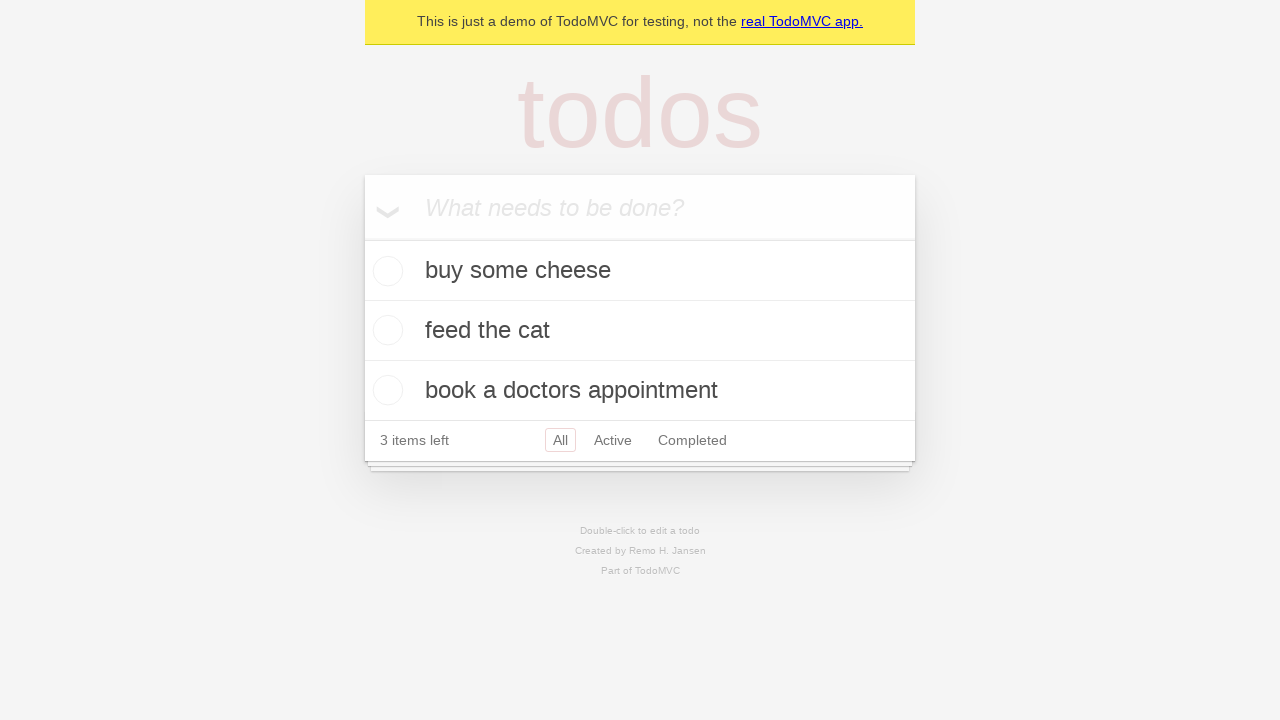

Checked the first todo item as completed at (385, 271) on .todo-list li .toggle >> nth=0
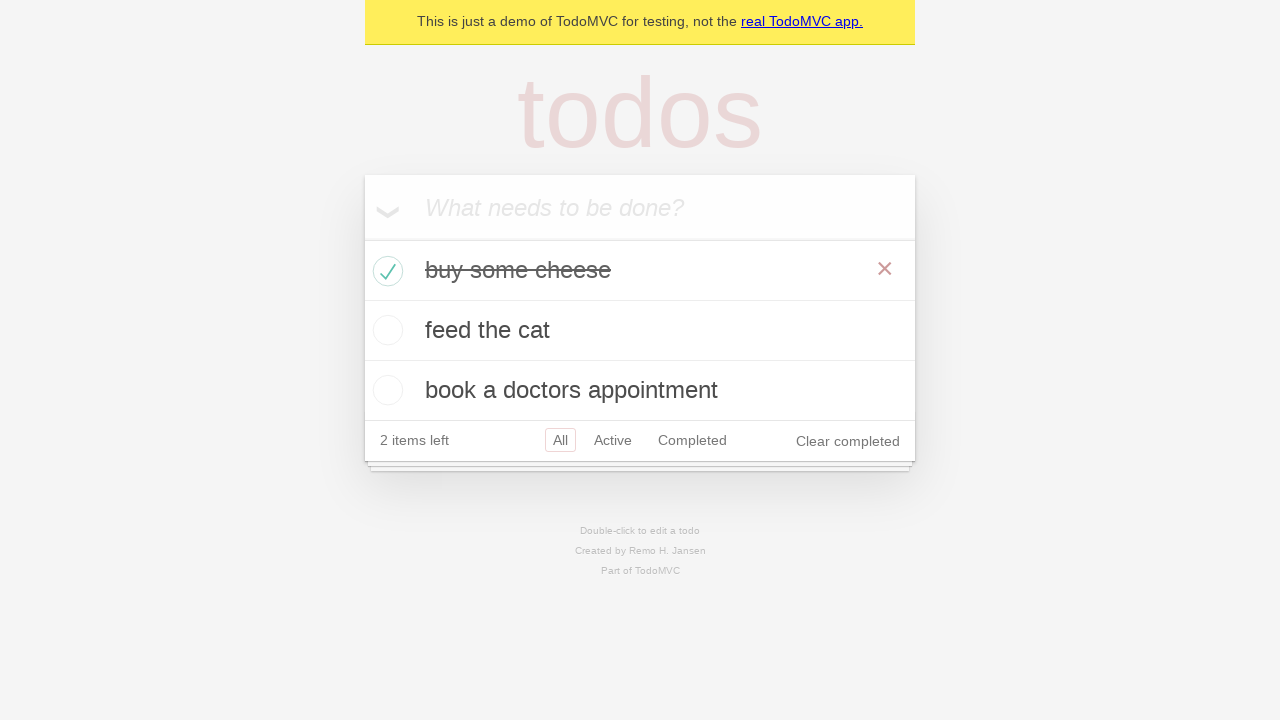

Waited for 'Clear completed' button to appear
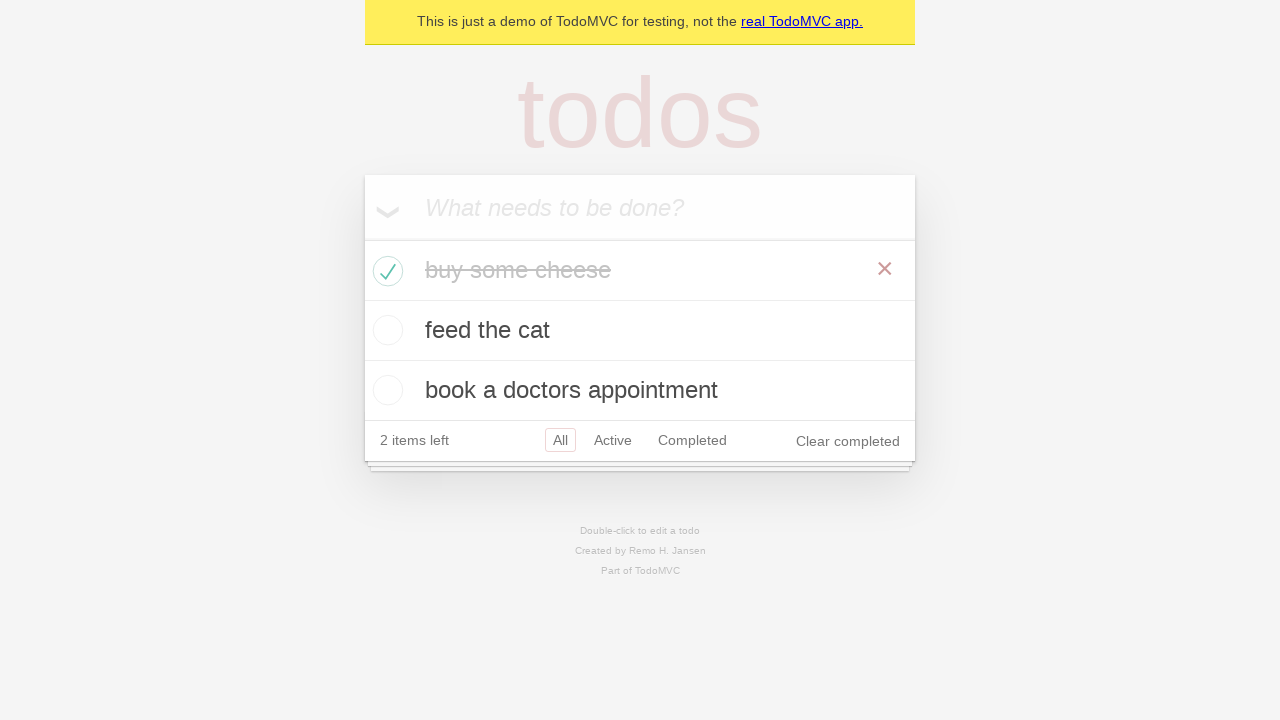

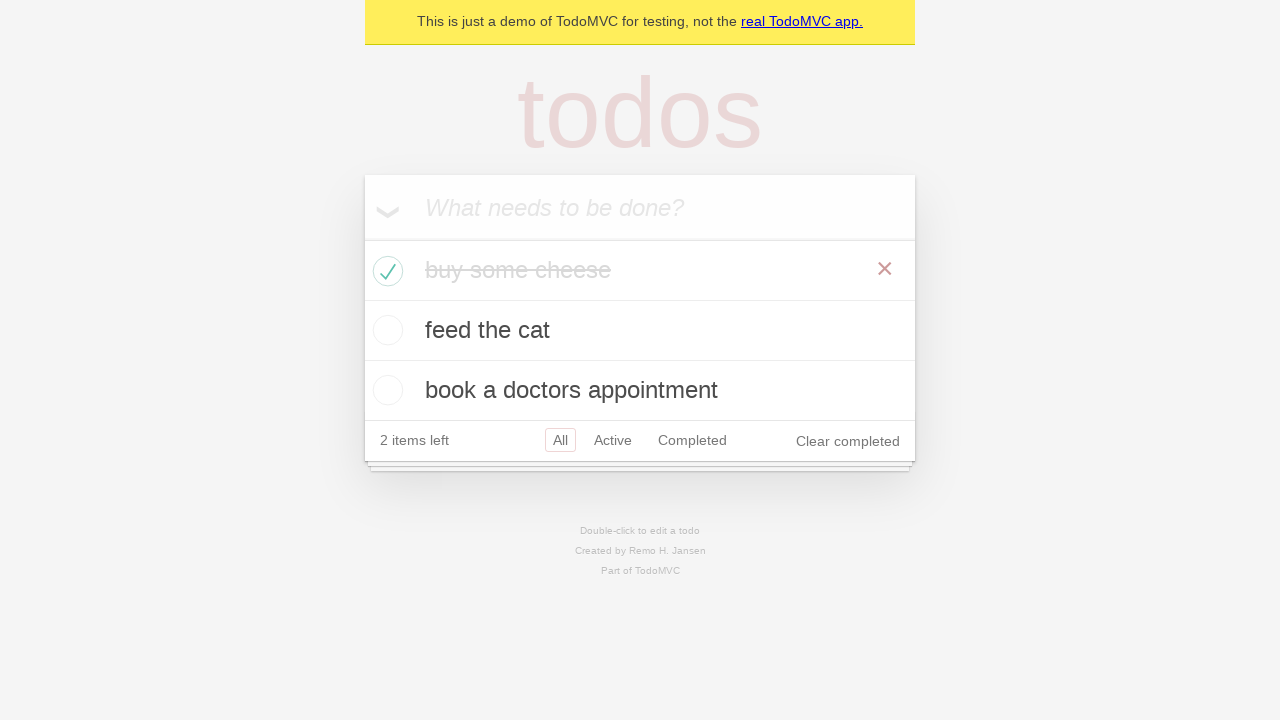